Tests JavaScript alert handling by clicking an alert button, switching to the alert dialog, and accepting it.

Starting URL: https://testautomationpractice.blogspot.com/

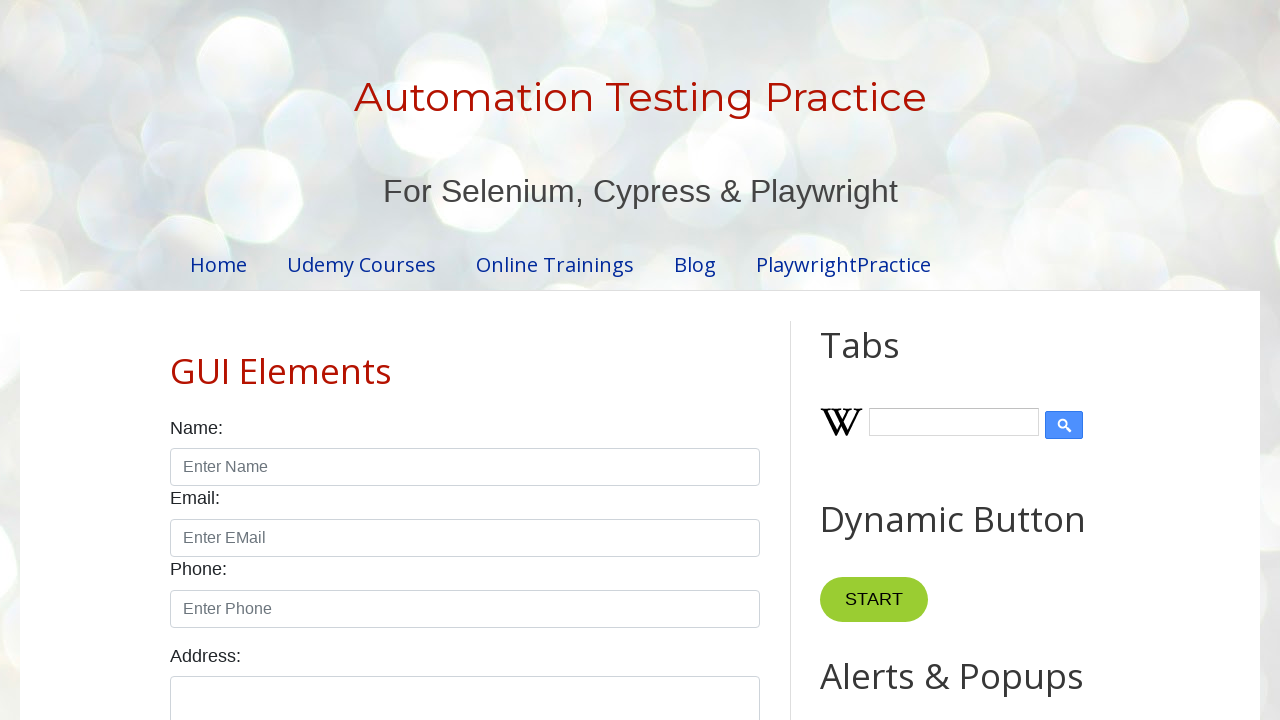

Clicked alert button to trigger JavaScript alert at (888, 361) on #alertBtn
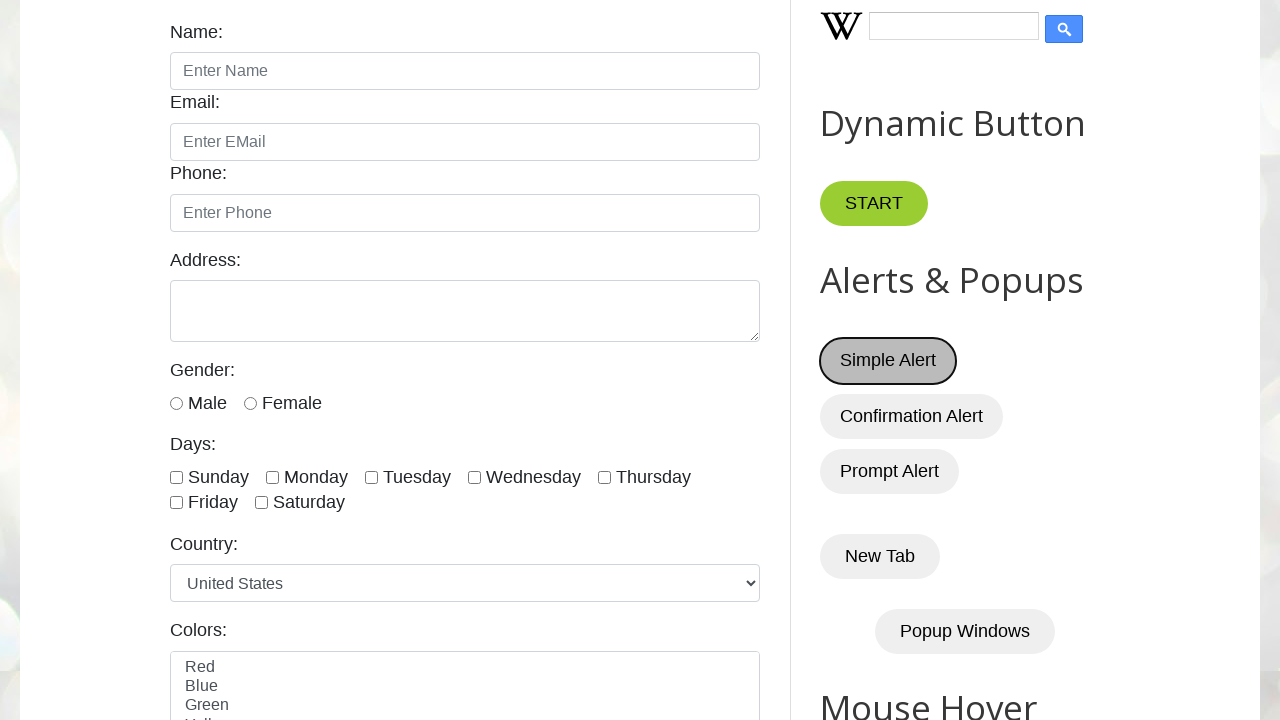

Set up dialog handler to accept alerts
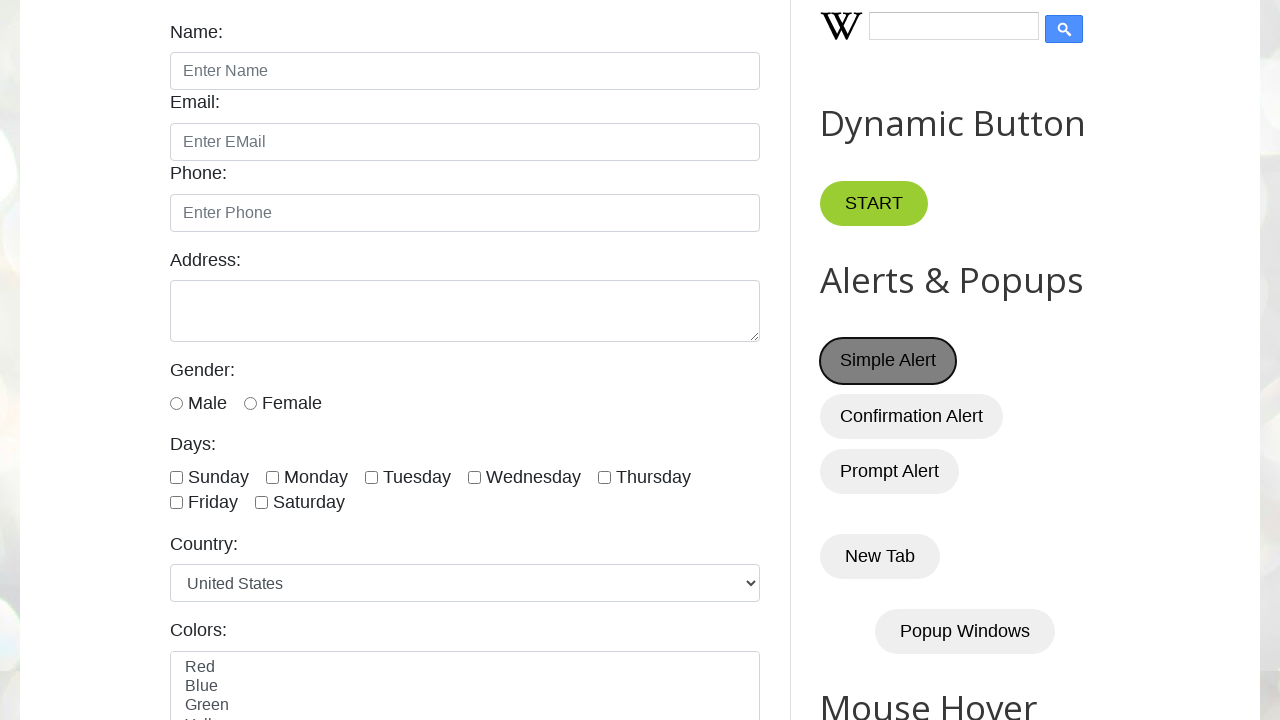

Triggered alert button via JavaScript evaluation
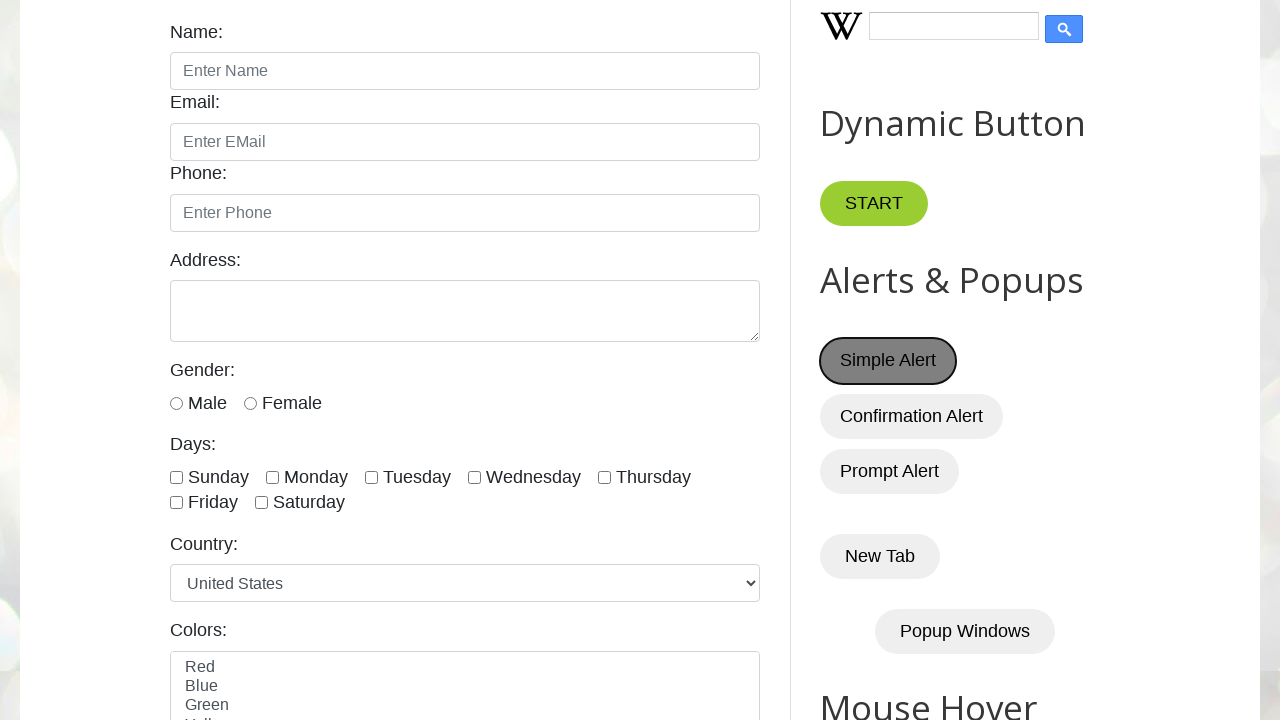

Waited 500ms for alert processing to complete
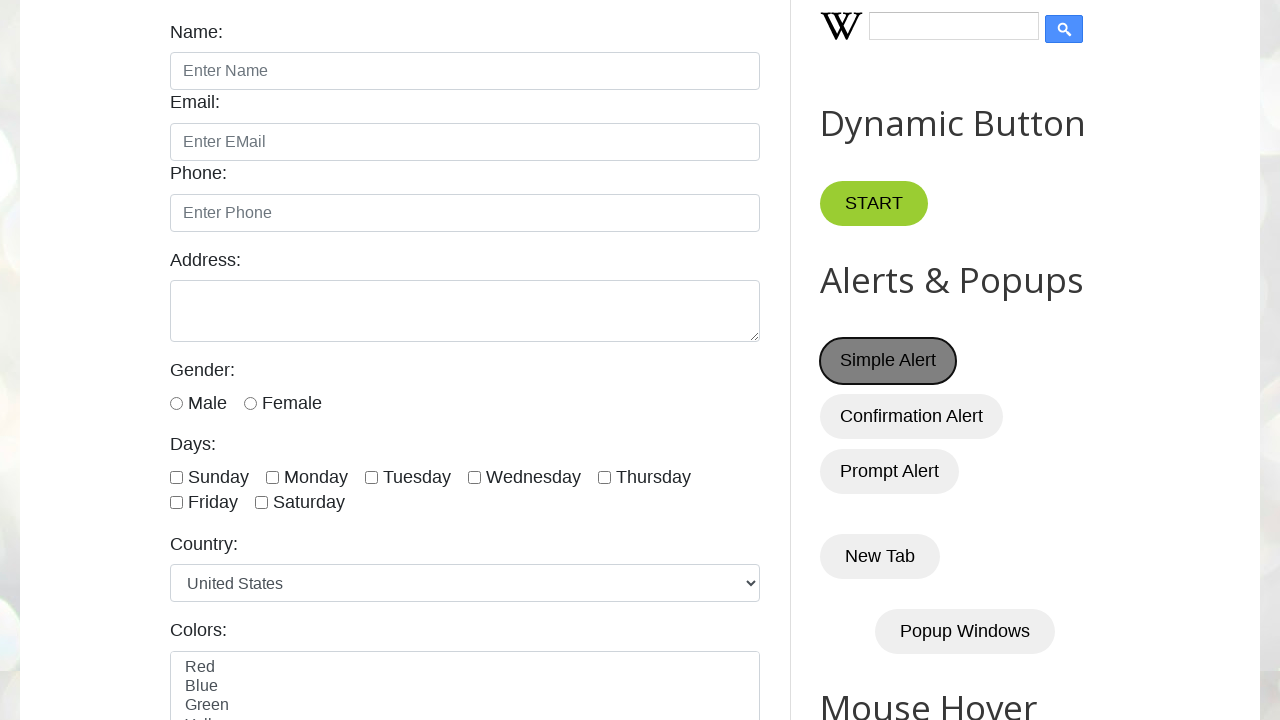

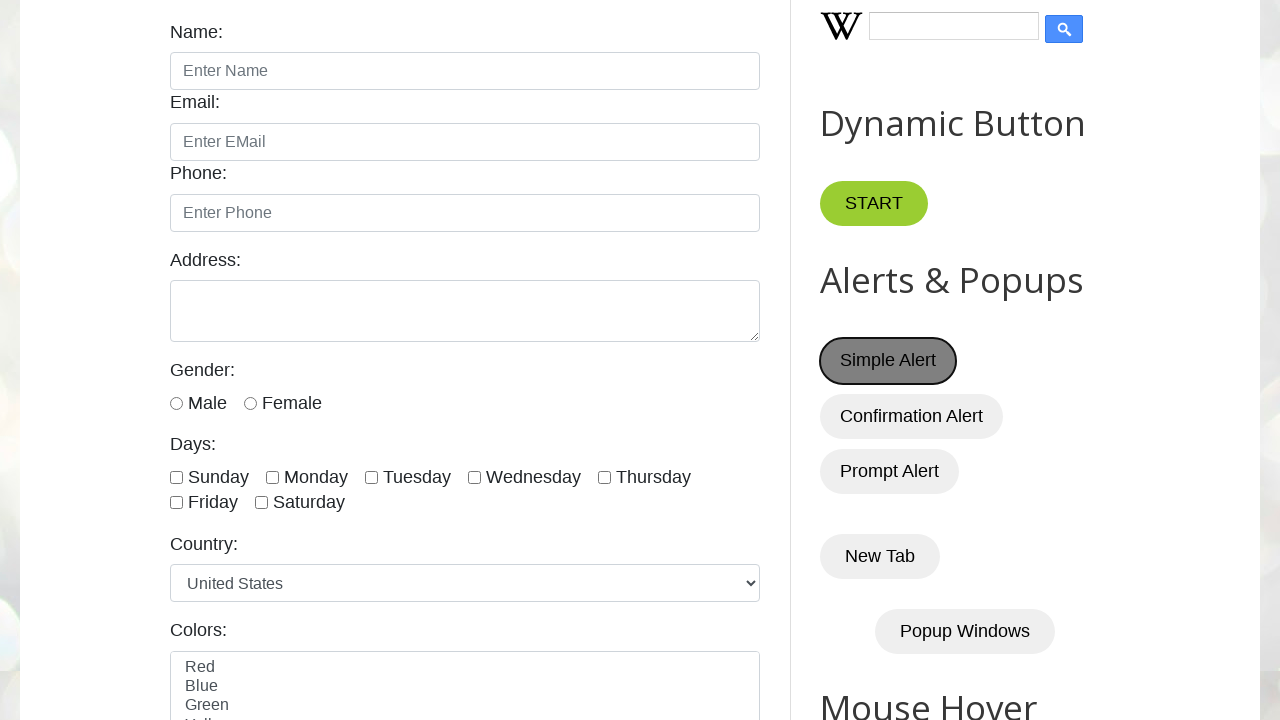